Tests that clicking the X button on the error message dismisses the error after a failed login attempt

Starting URL: https://www.saucedemo.com/

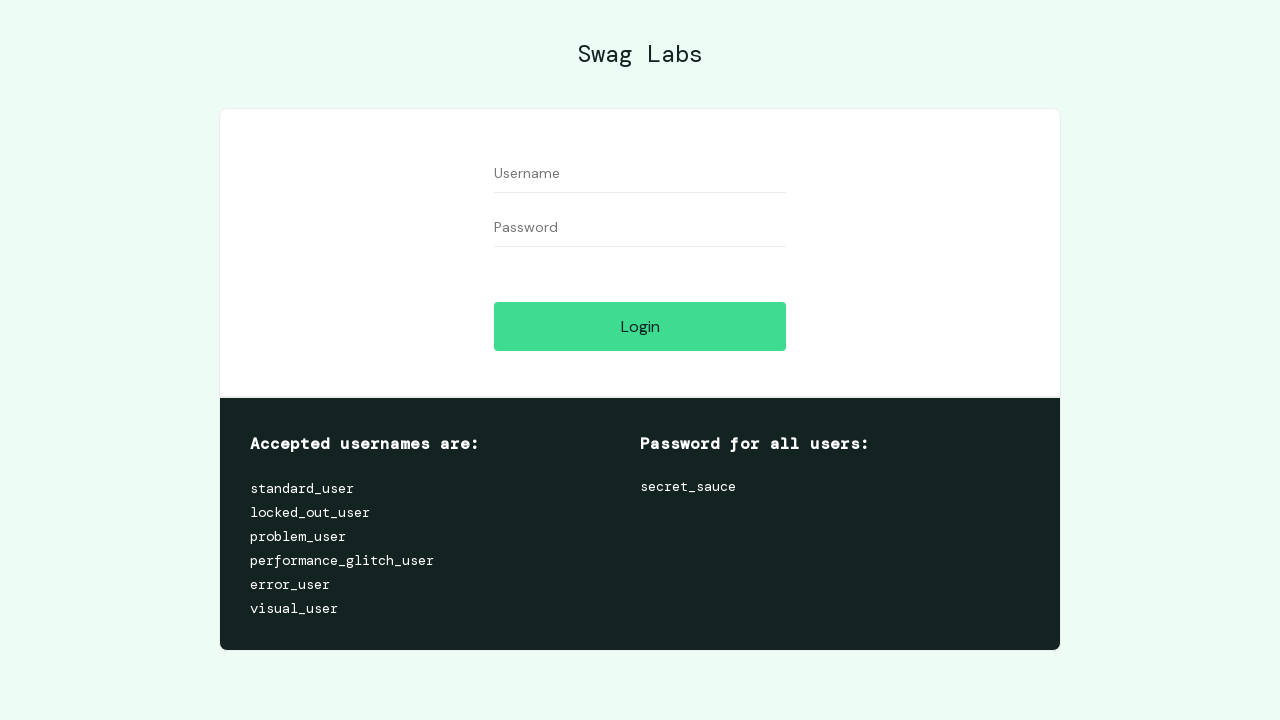

Clicked login button to trigger error at (640, 326) on #login-button
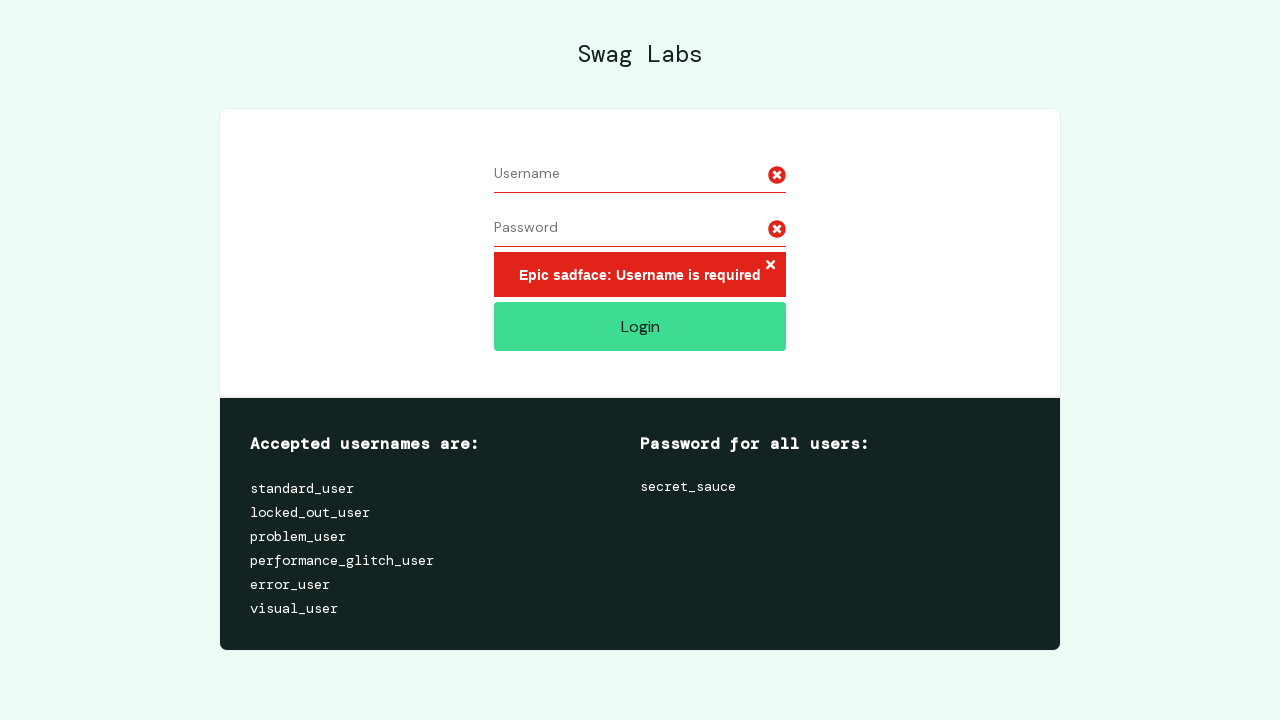

Error message appeared after failed login
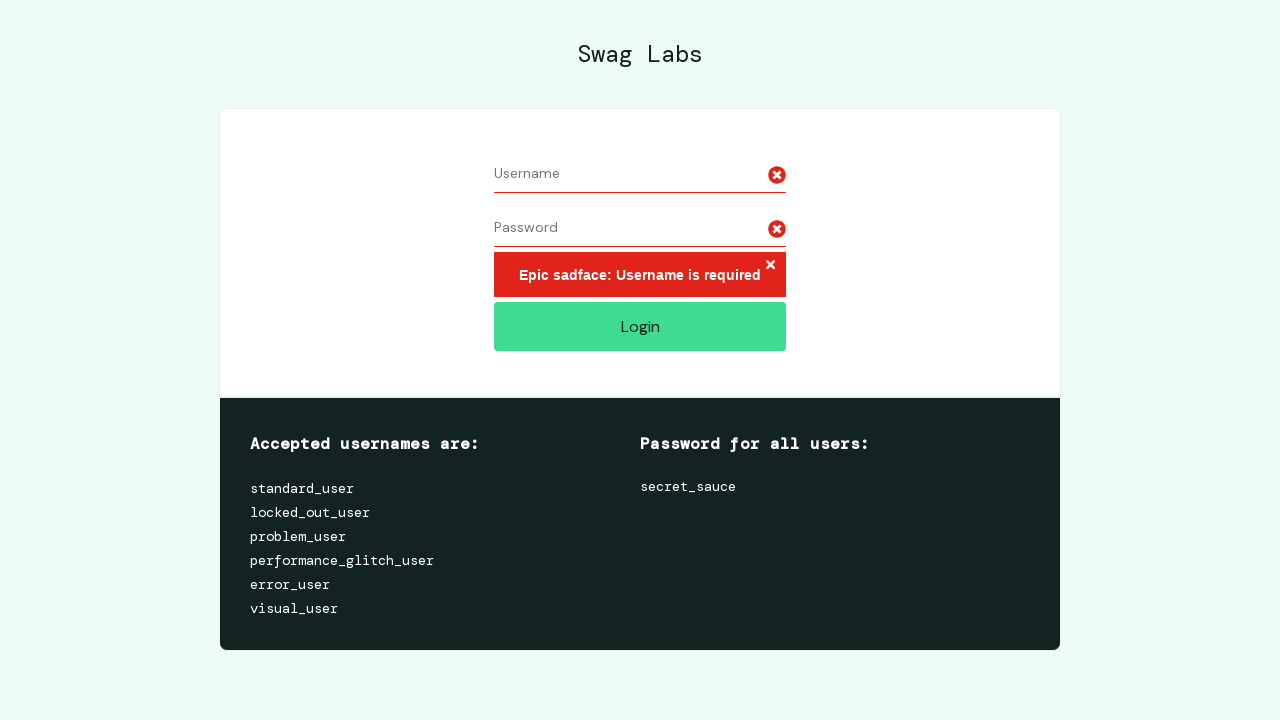

Clicked X button to dismiss error message at (770, 266) on h3[data-test='error'] button
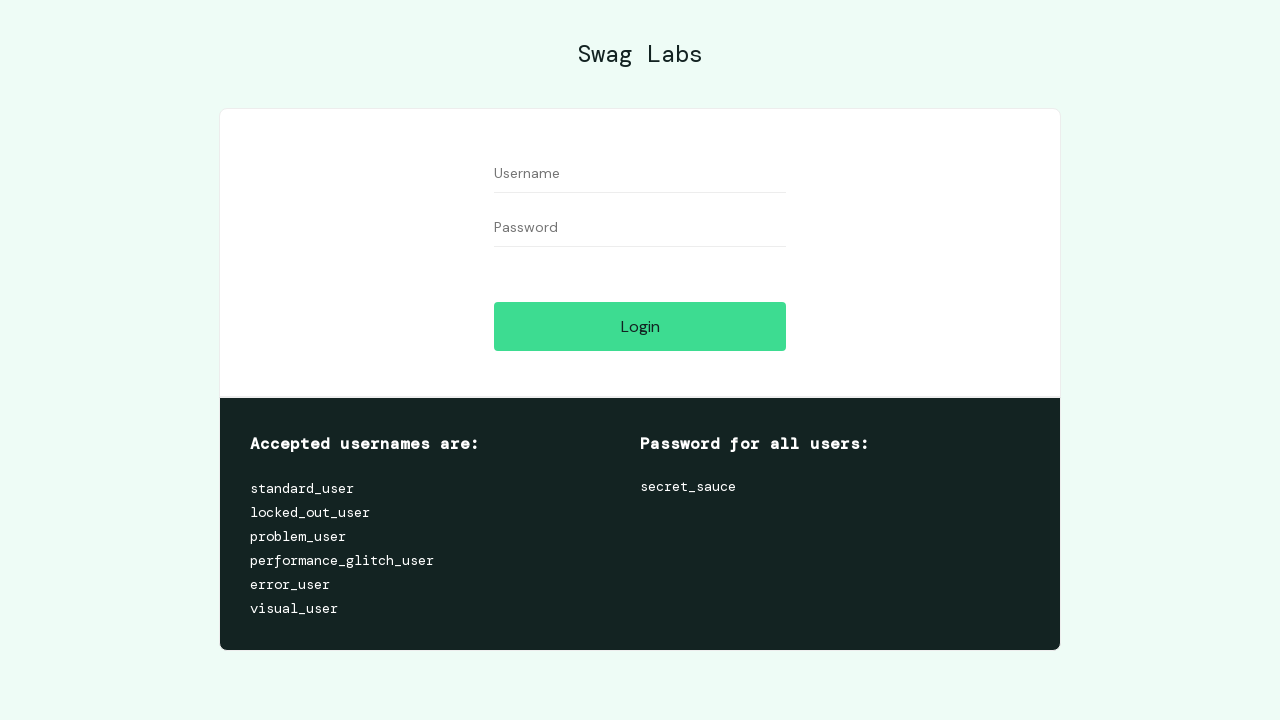

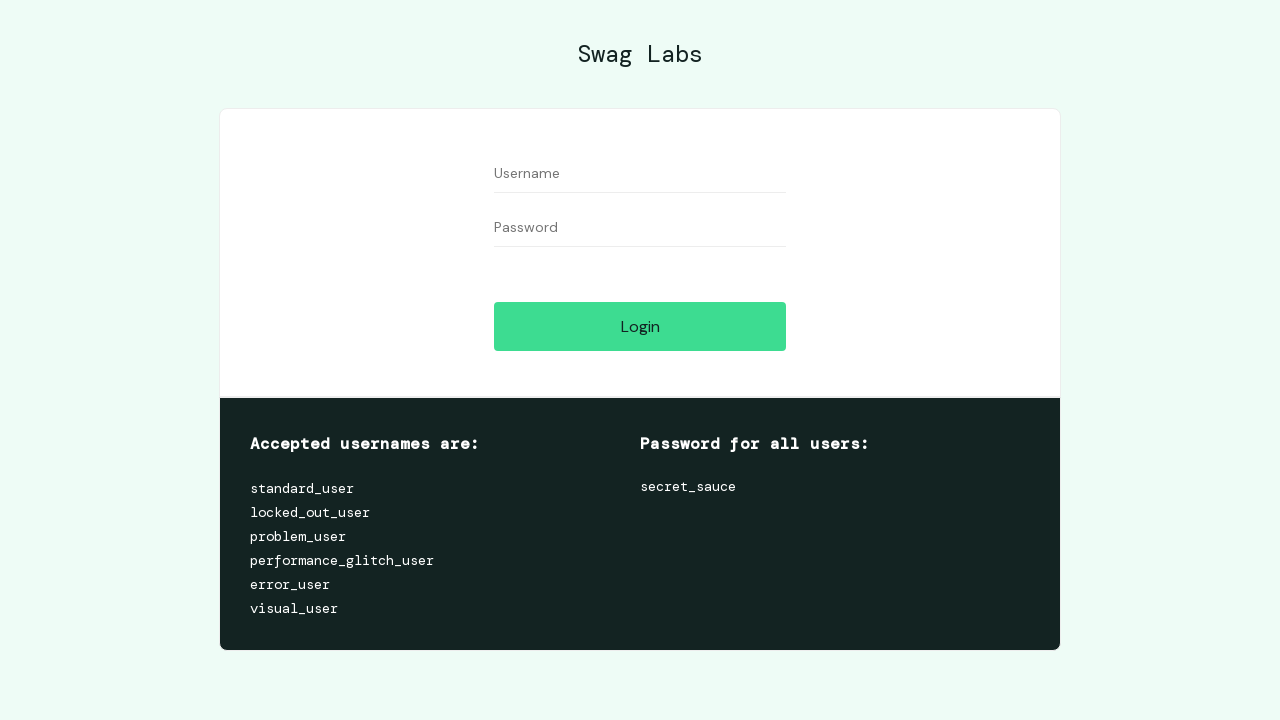